Tests checkbox and radio button interactions on an automation practice page by selecting a specific checkbox option and clicking a radio button

Starting URL: https://rahulshettyacademy.com/AutomationPractice/

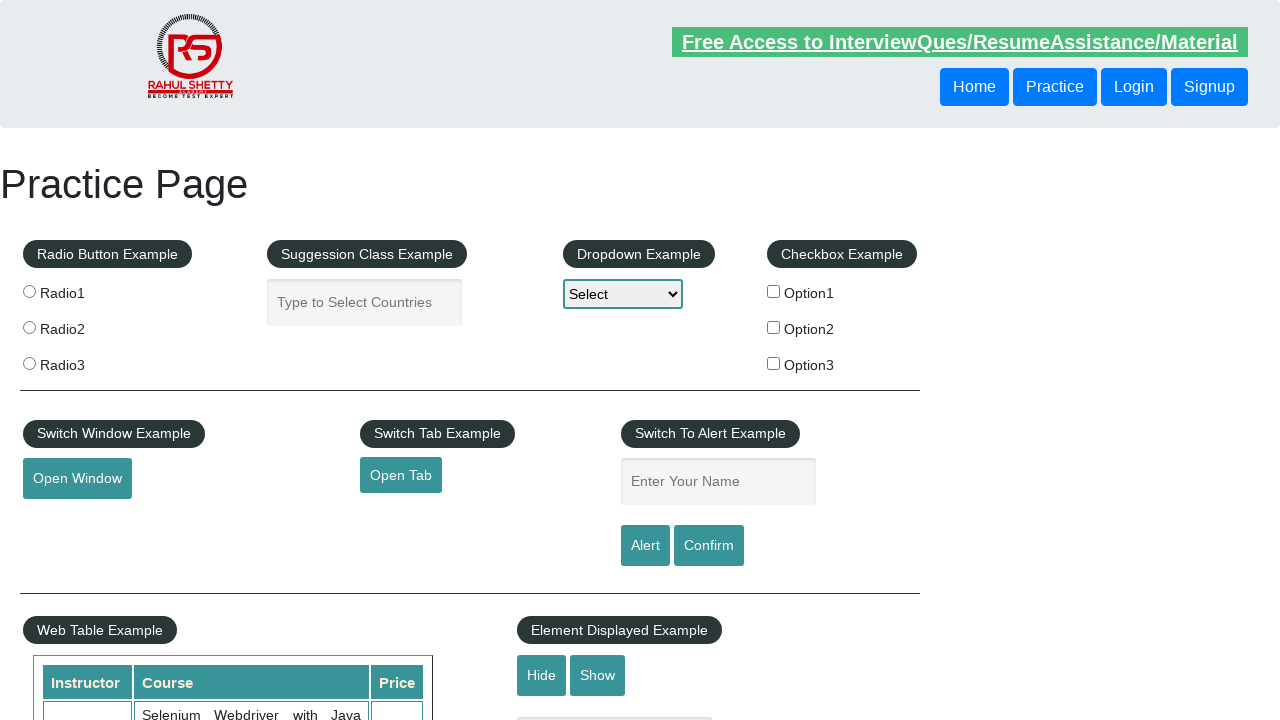

Navigated to automation practice page
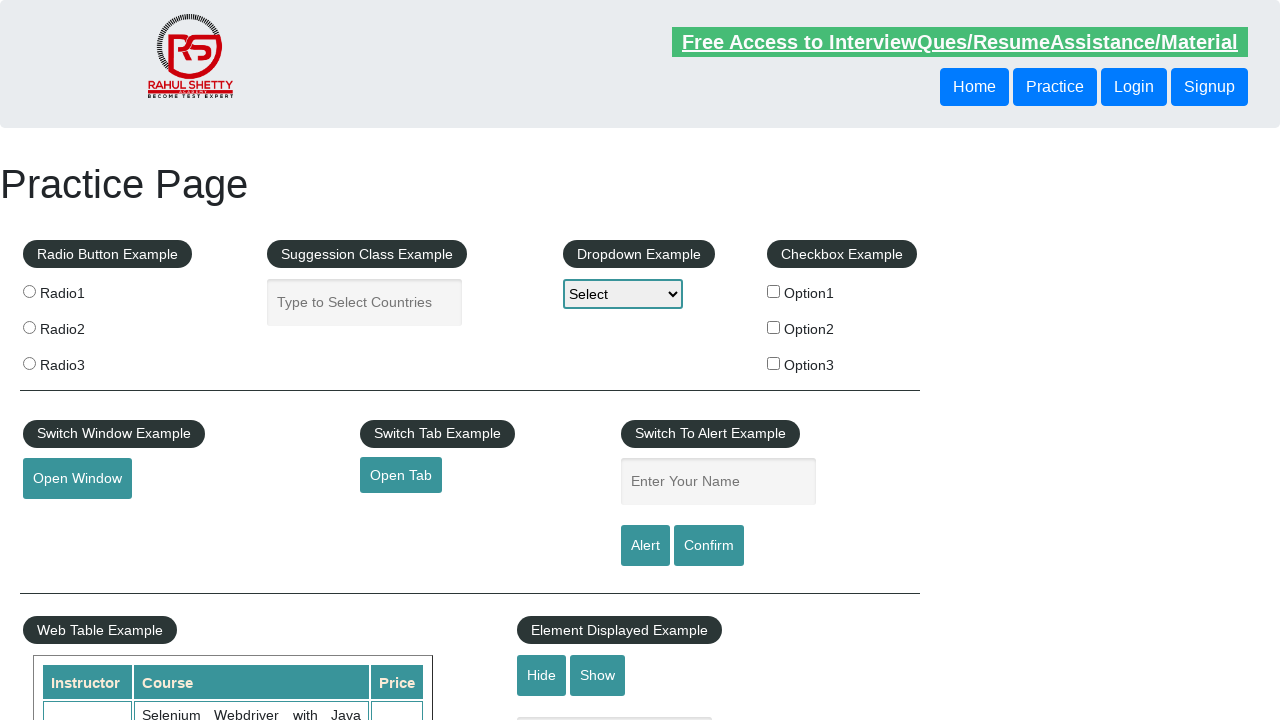

Clicked checkbox with value 'option2' at (774, 327) on input[type='checkbox'][value='option2']
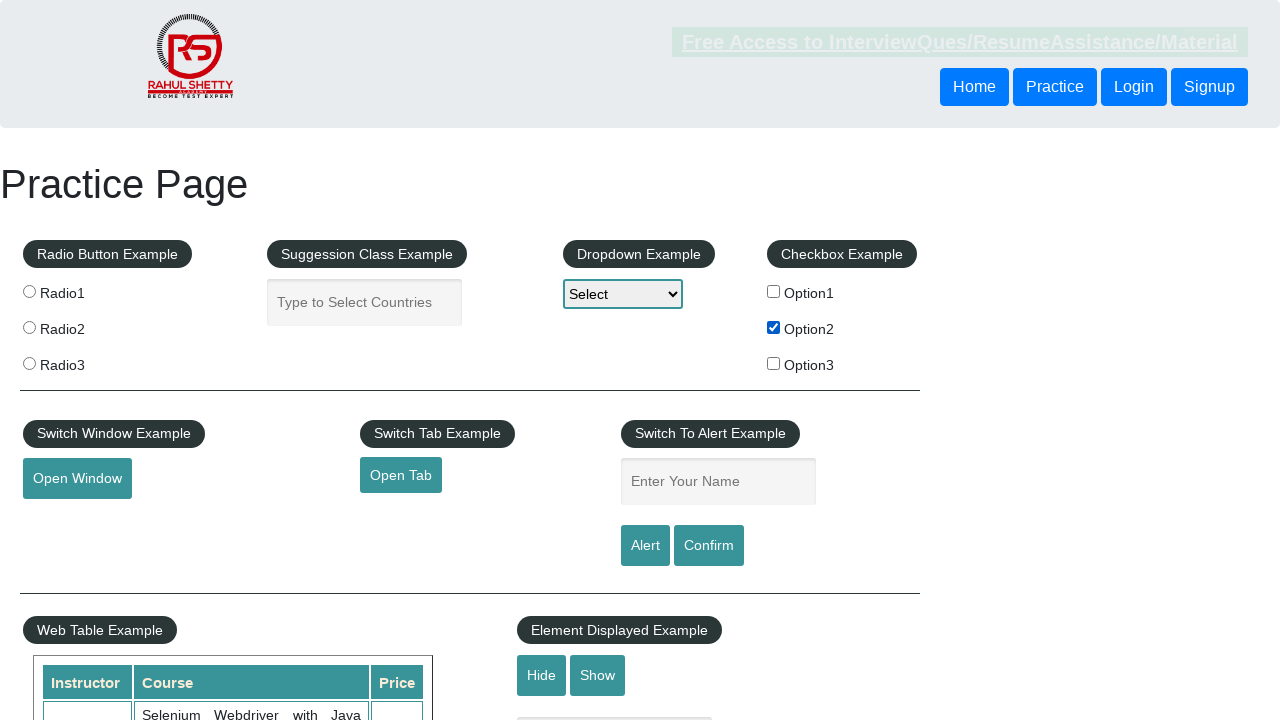

Verified checkbox with value 'option2' is selected
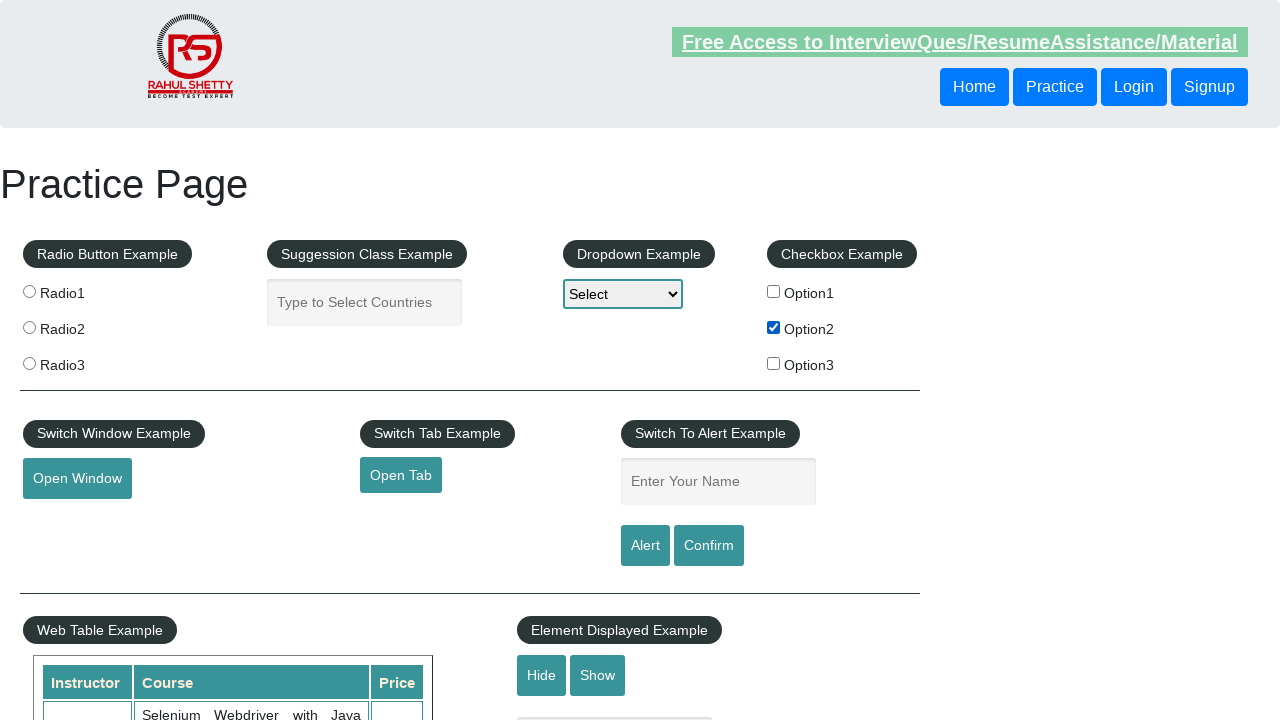

Located radio button elements by name 'radioButton'
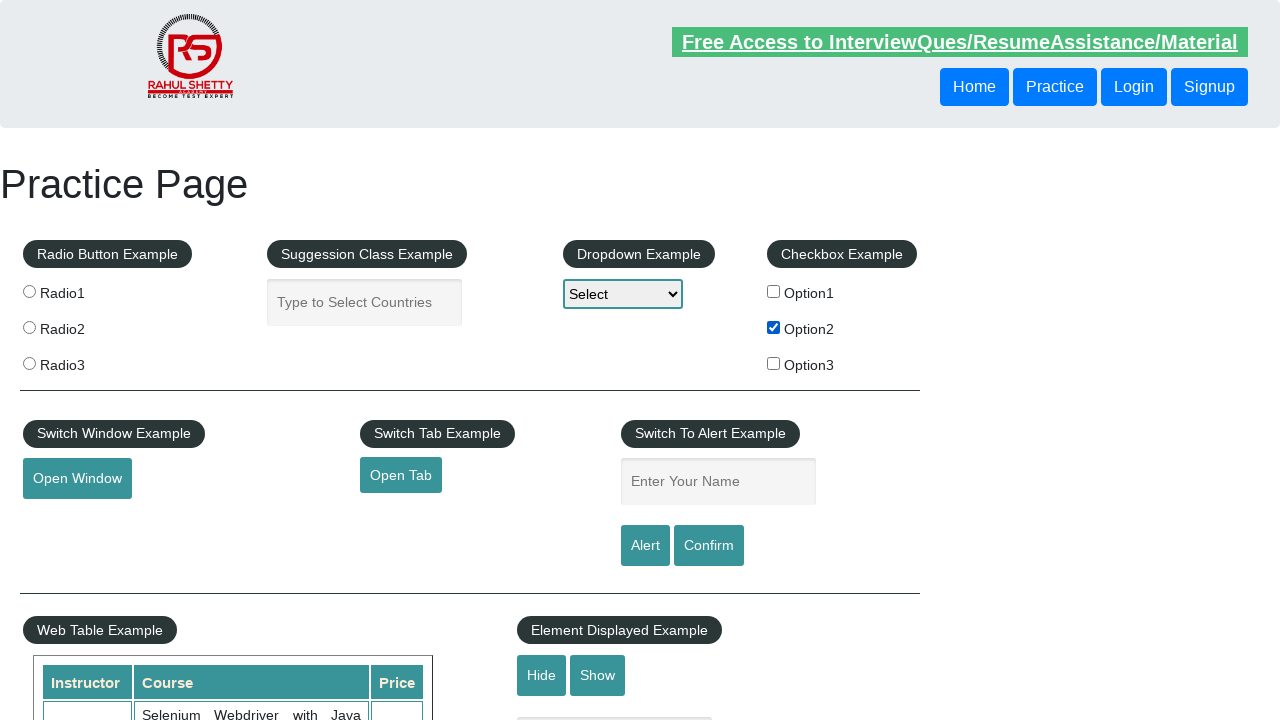

Clicked the third radio button (index 2) at (29, 363) on input[name='radioButton'] >> nth=2
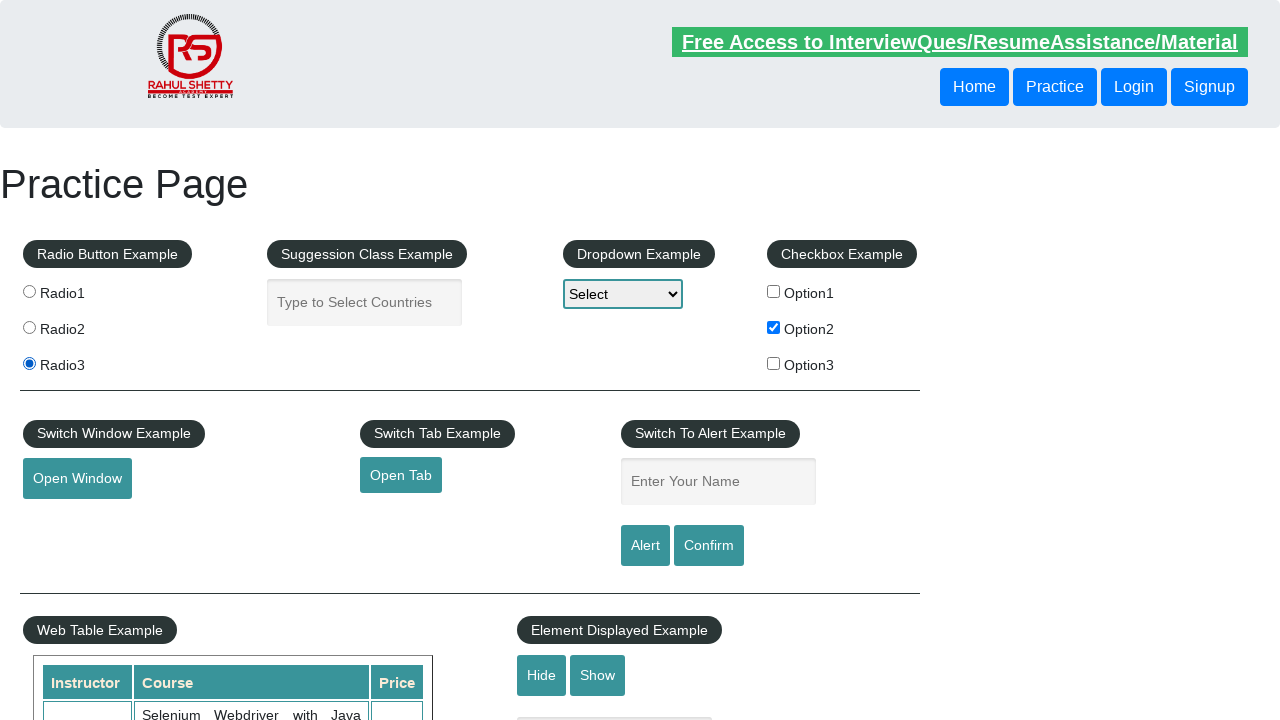

Verified the third radio button is selected
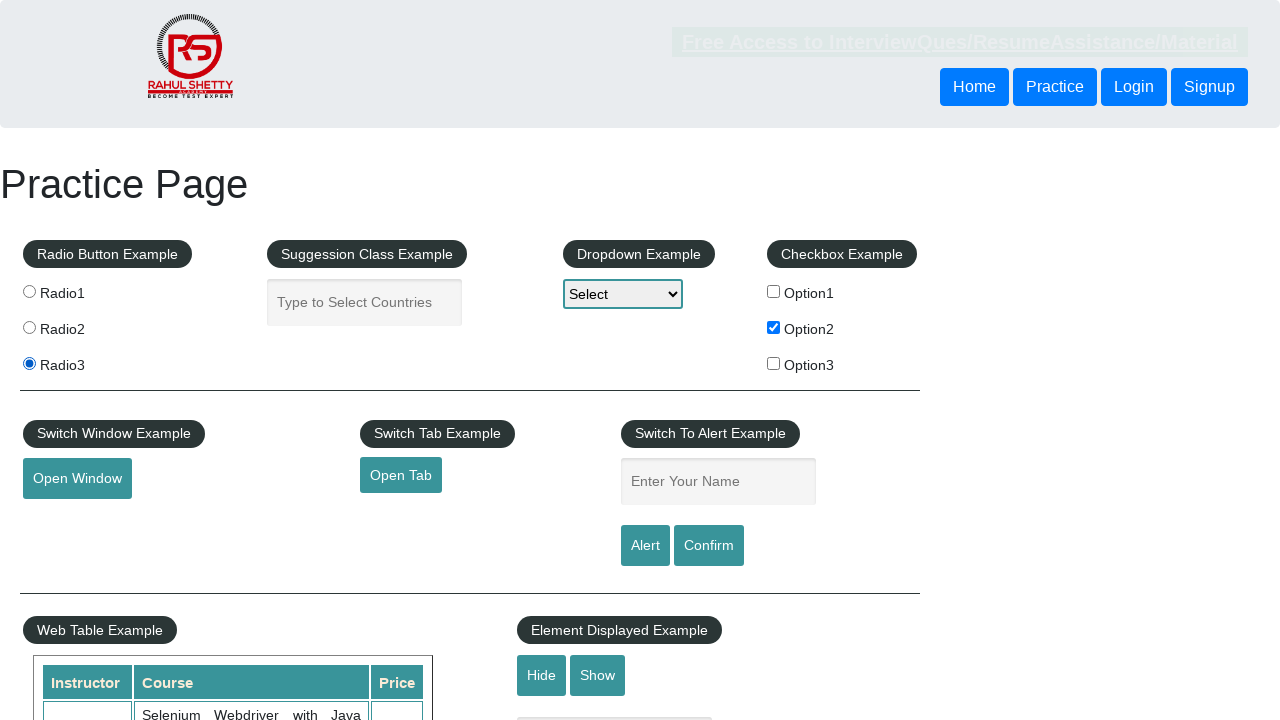

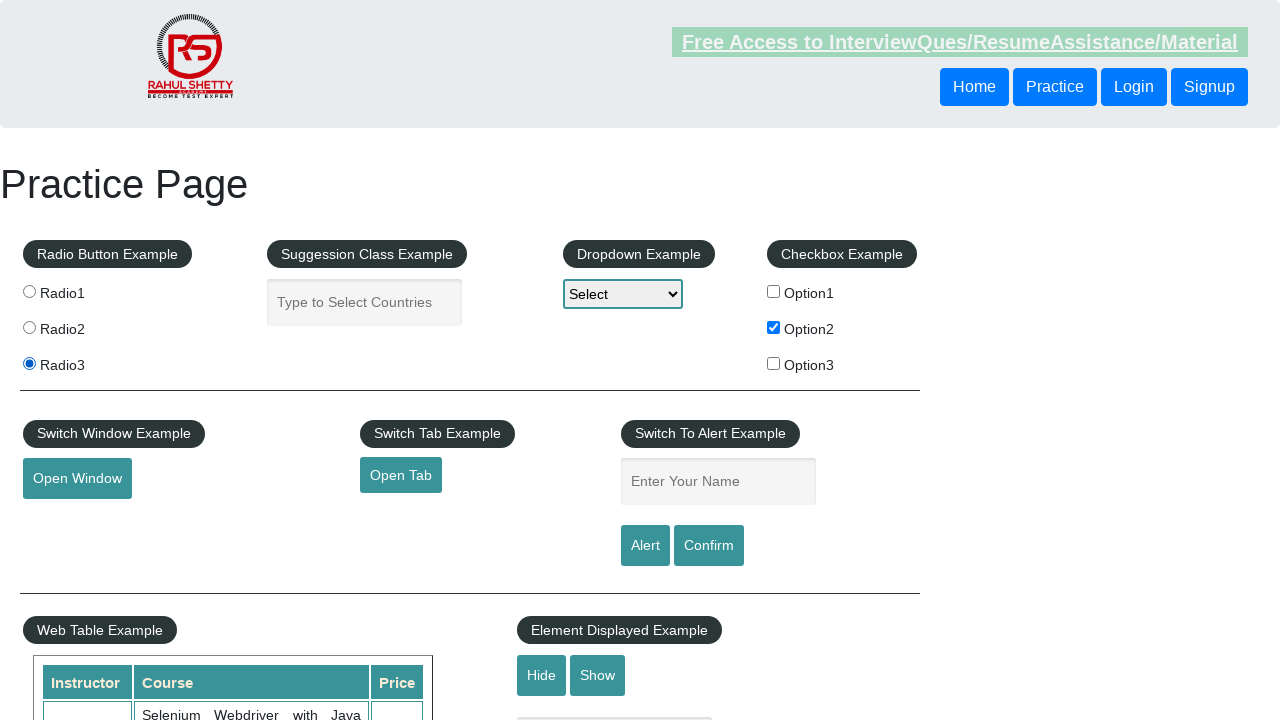